Tests browser window manipulation by maximizing and then minimizing the browser window on the Selenium downloads page

Starting URL: https://www.selenium.dev/downloads/

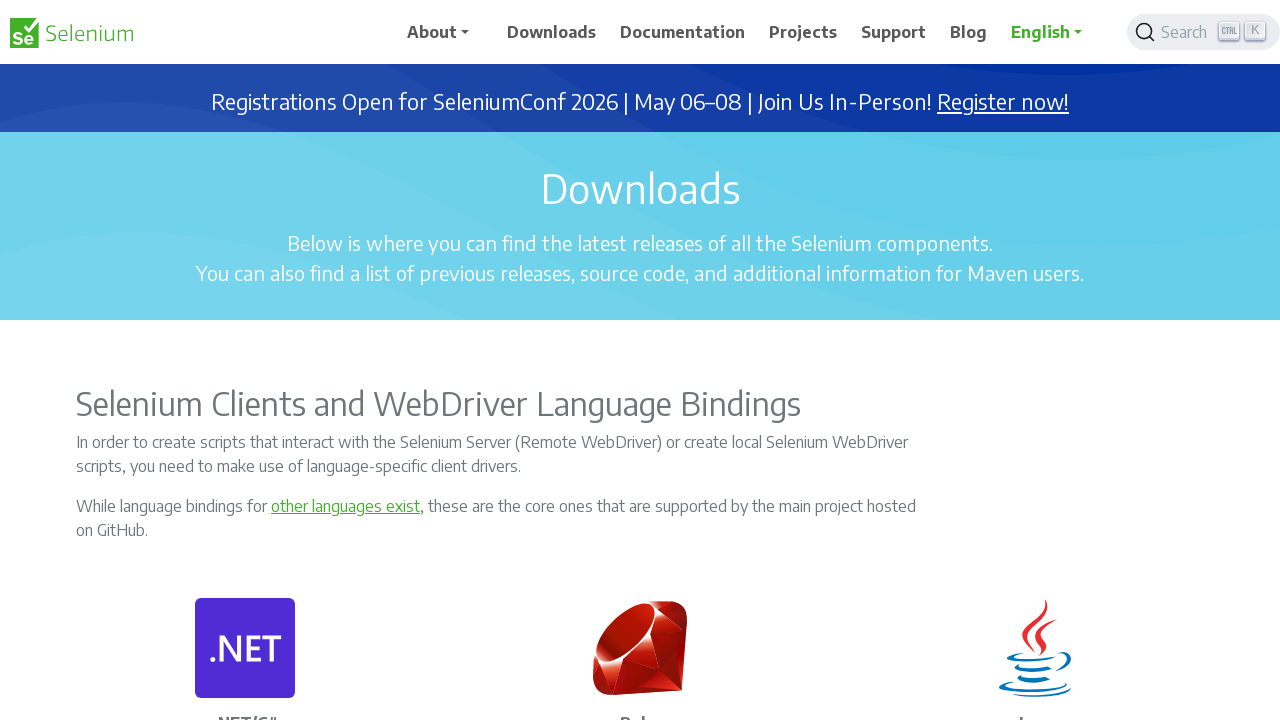

Navigated to Selenium downloads page
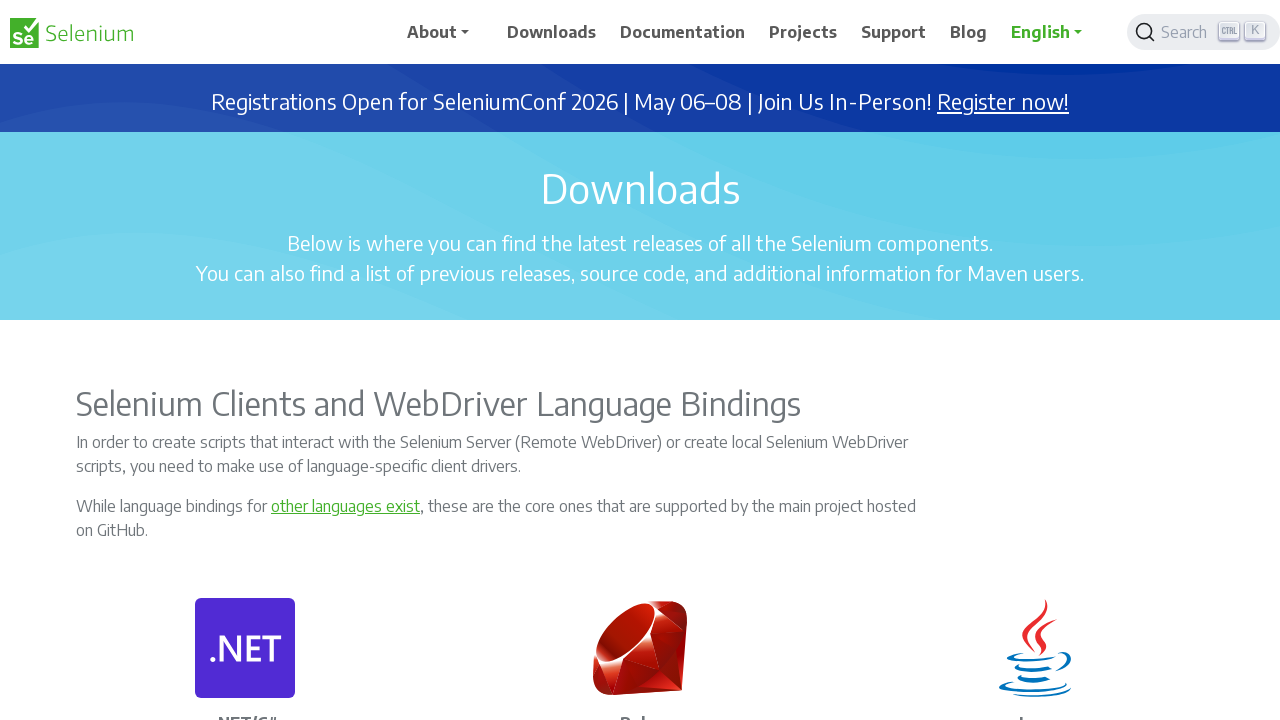

Maximized browser window to 1920x1080
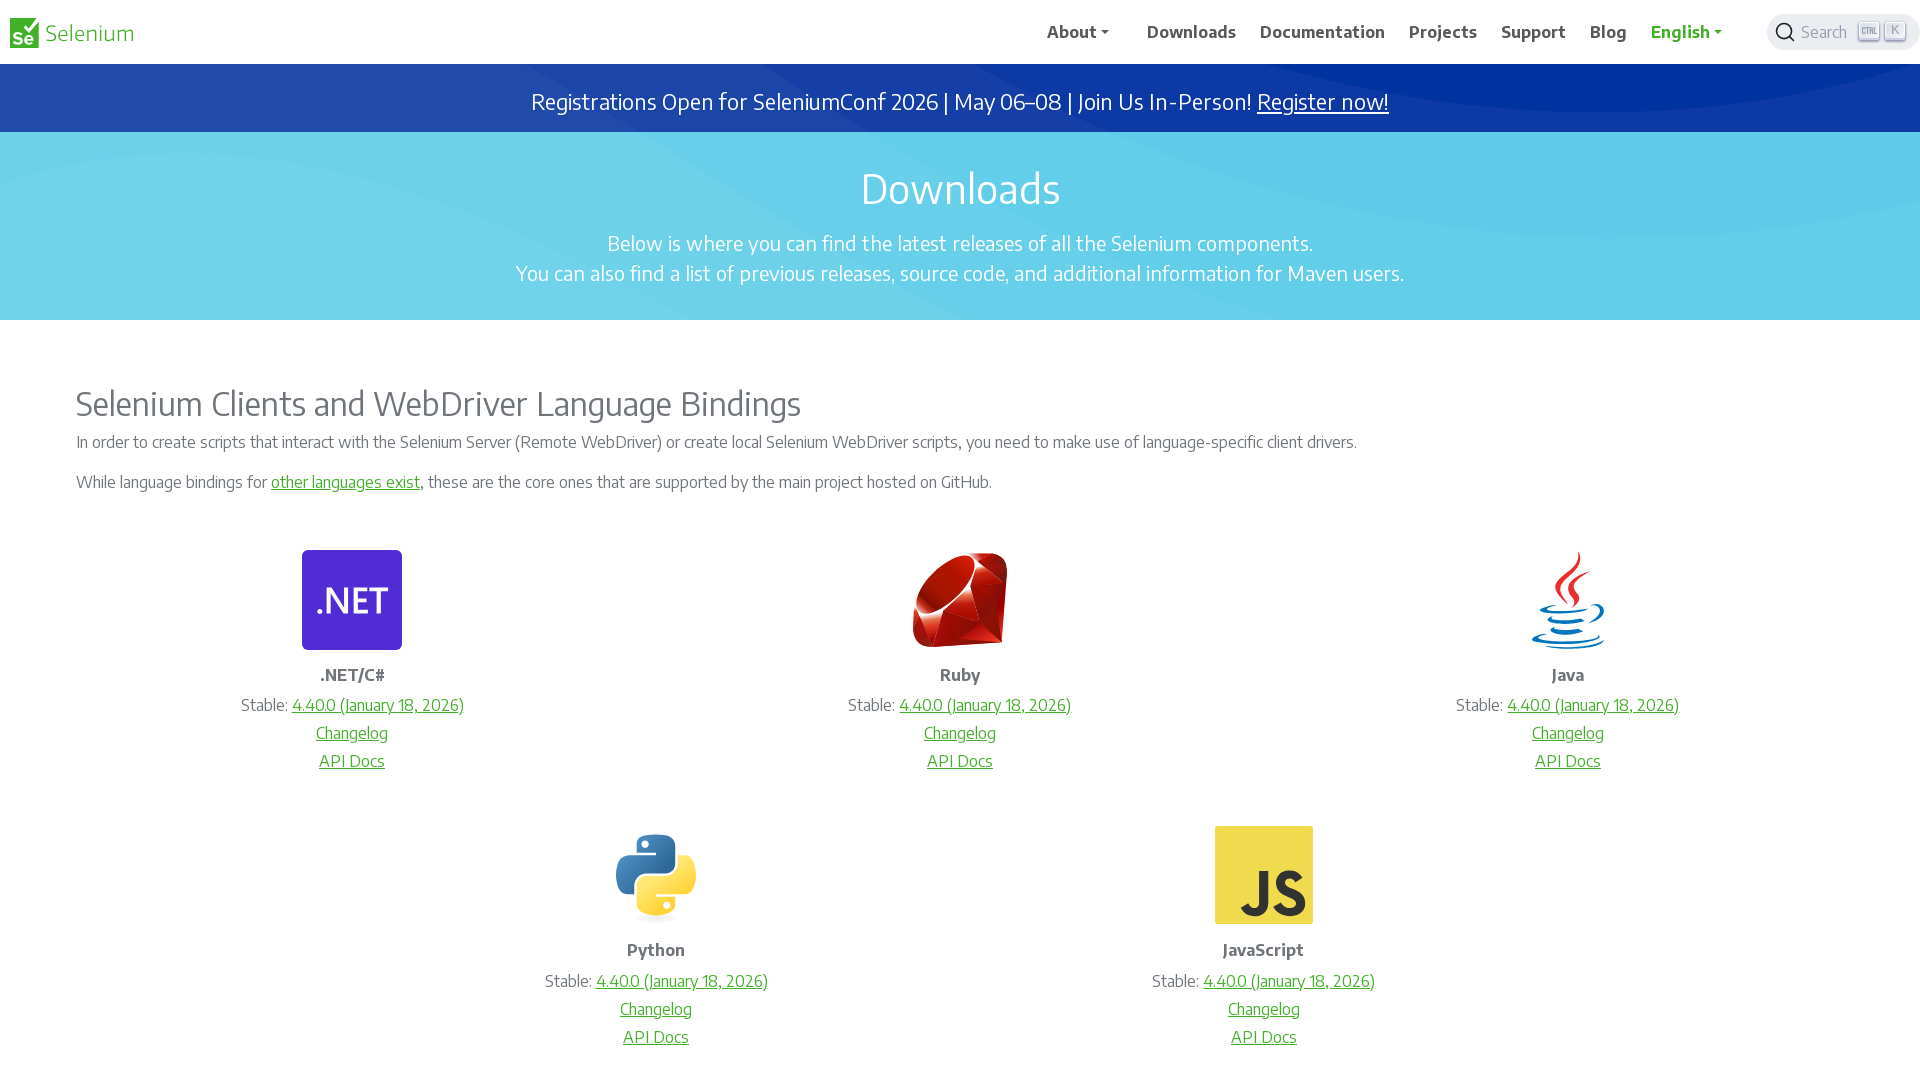

Waited 3 seconds to observe maximized window state
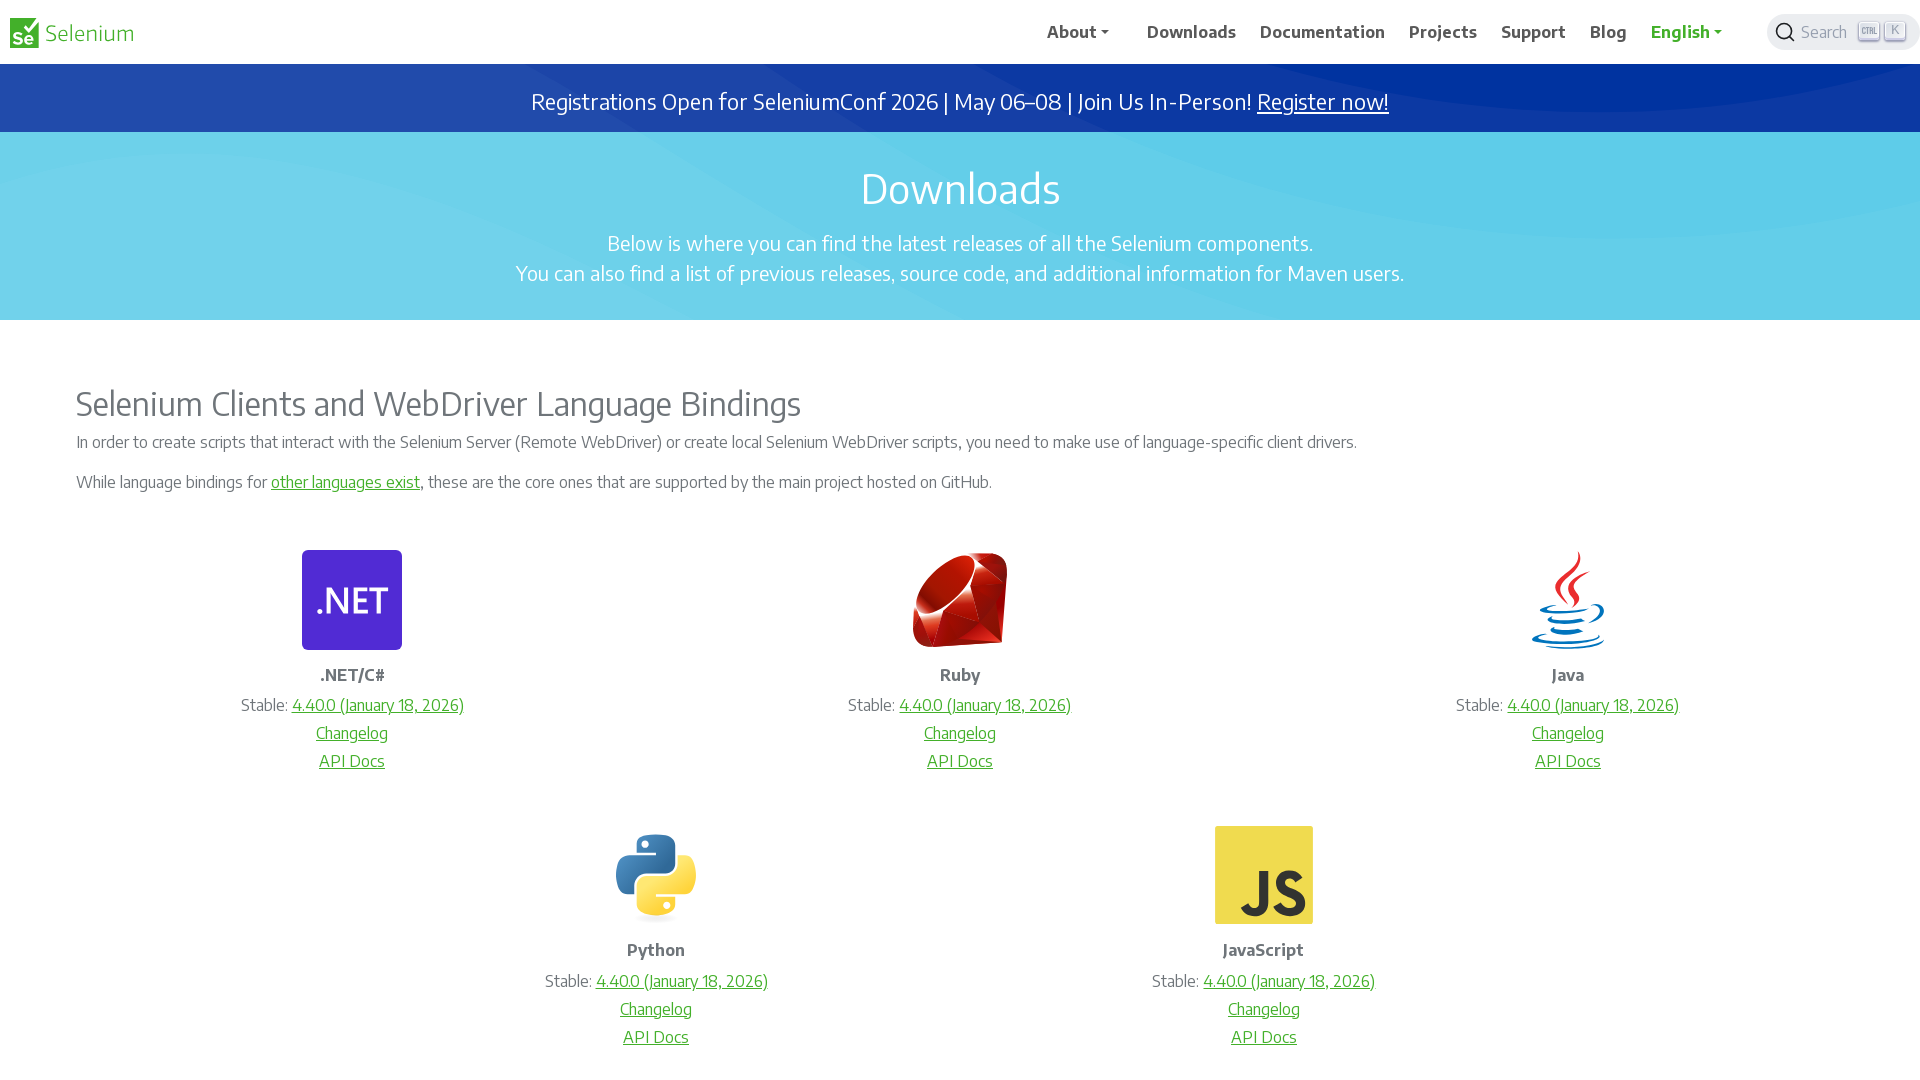

Minimized browser window to 800x600 viewport size
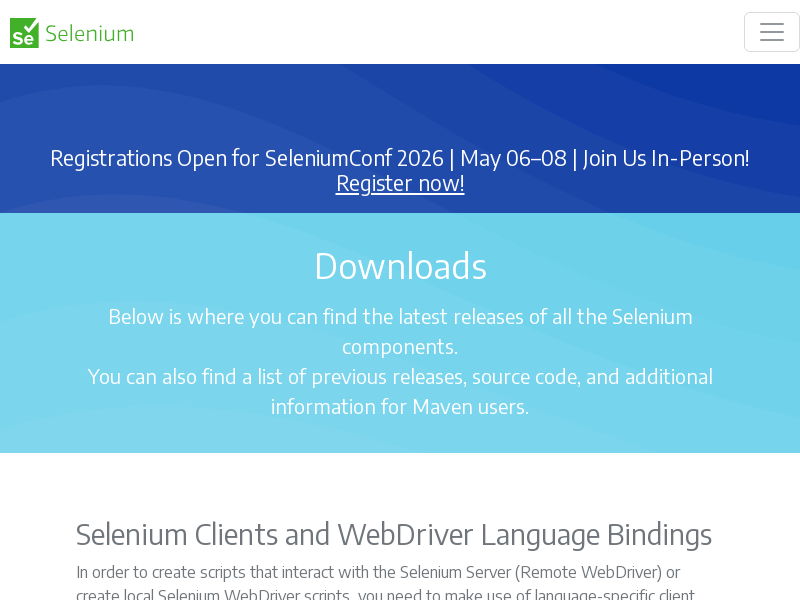

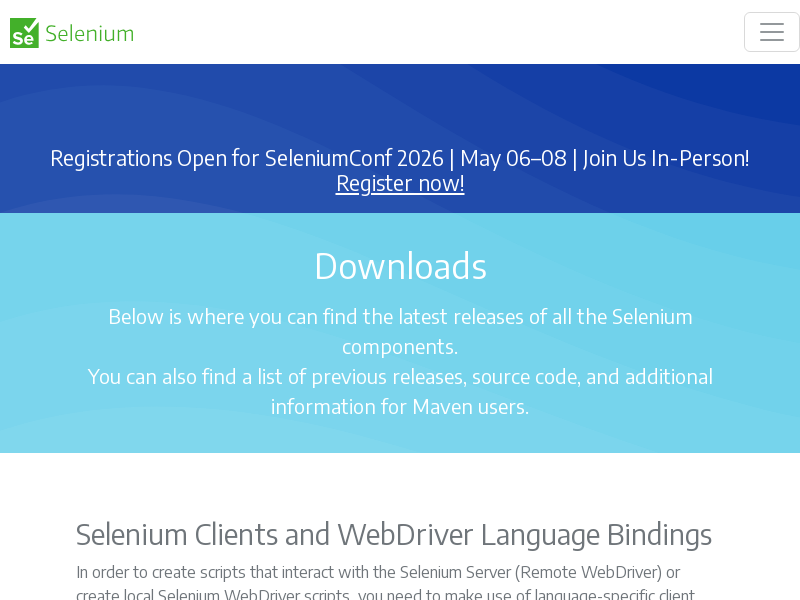